Tests JavaScript confirmation alert handling by clicking a button to trigger an alert, accepting it, then clicking again and dismissing it

Starting URL: https://training-support.net/webelements/alerts

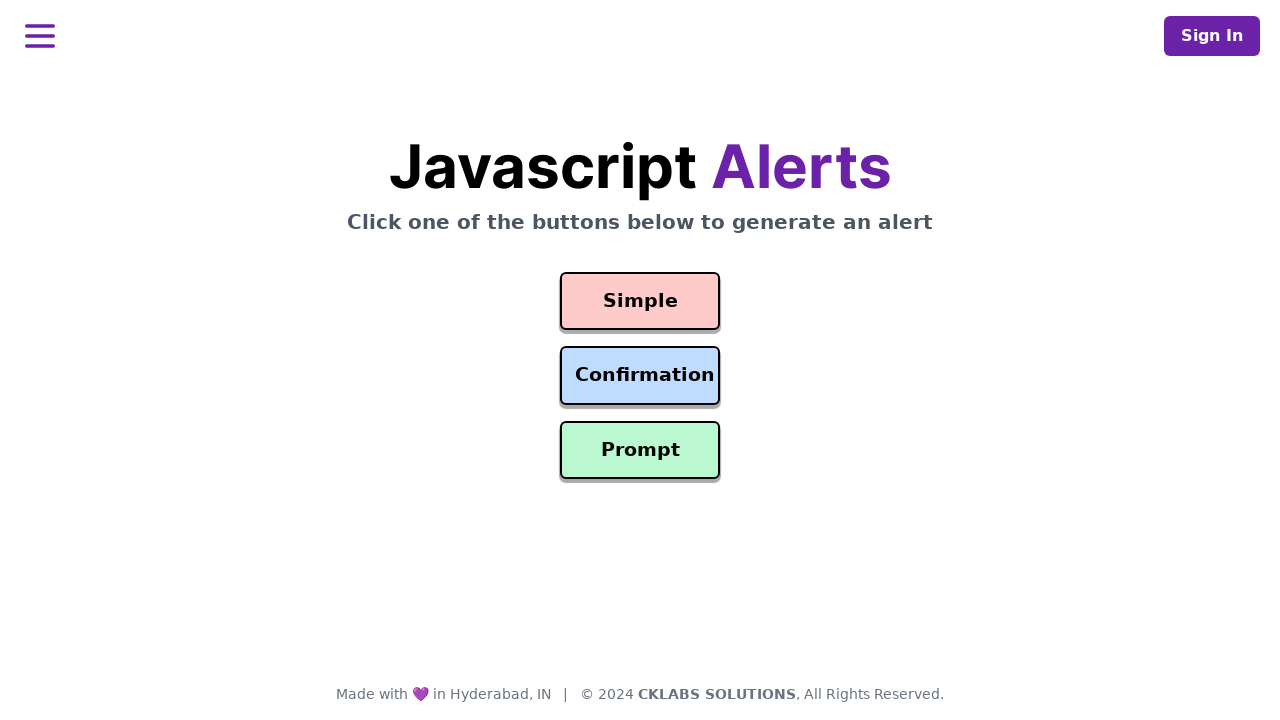

Clicked confirmation alert button at (640, 376) on button#confirmation
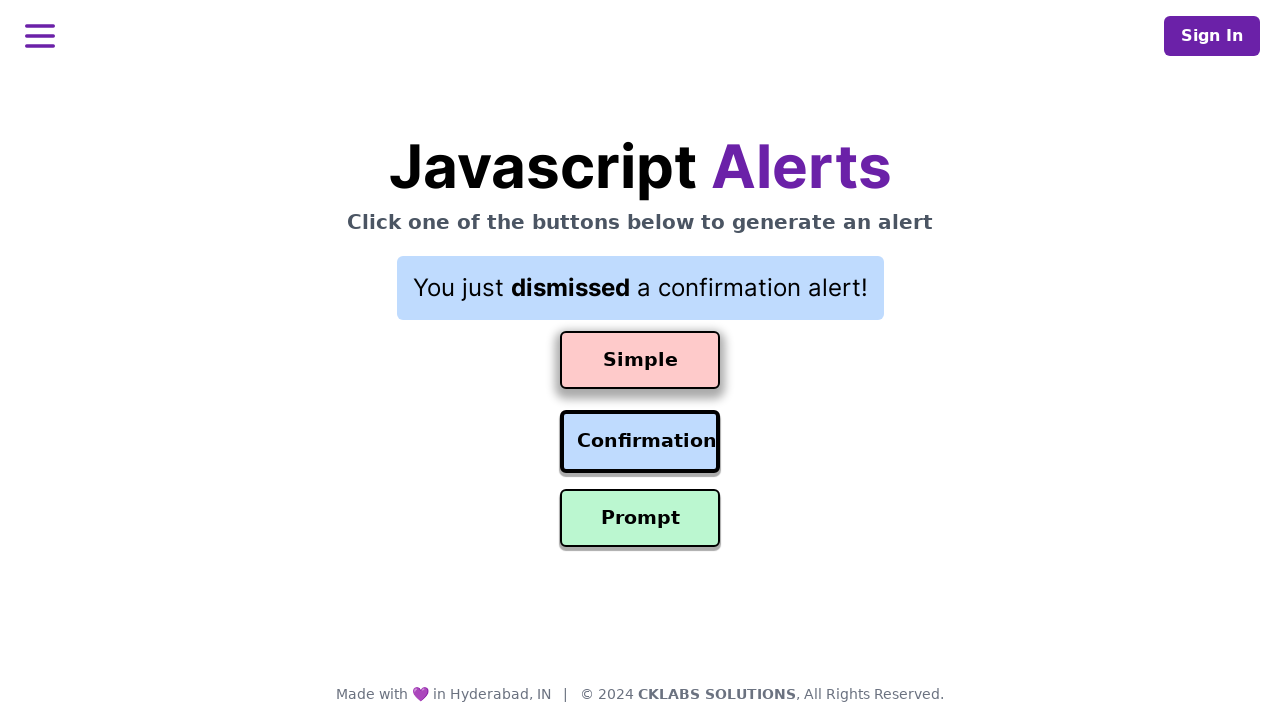

Set up dialog handler to accept alerts
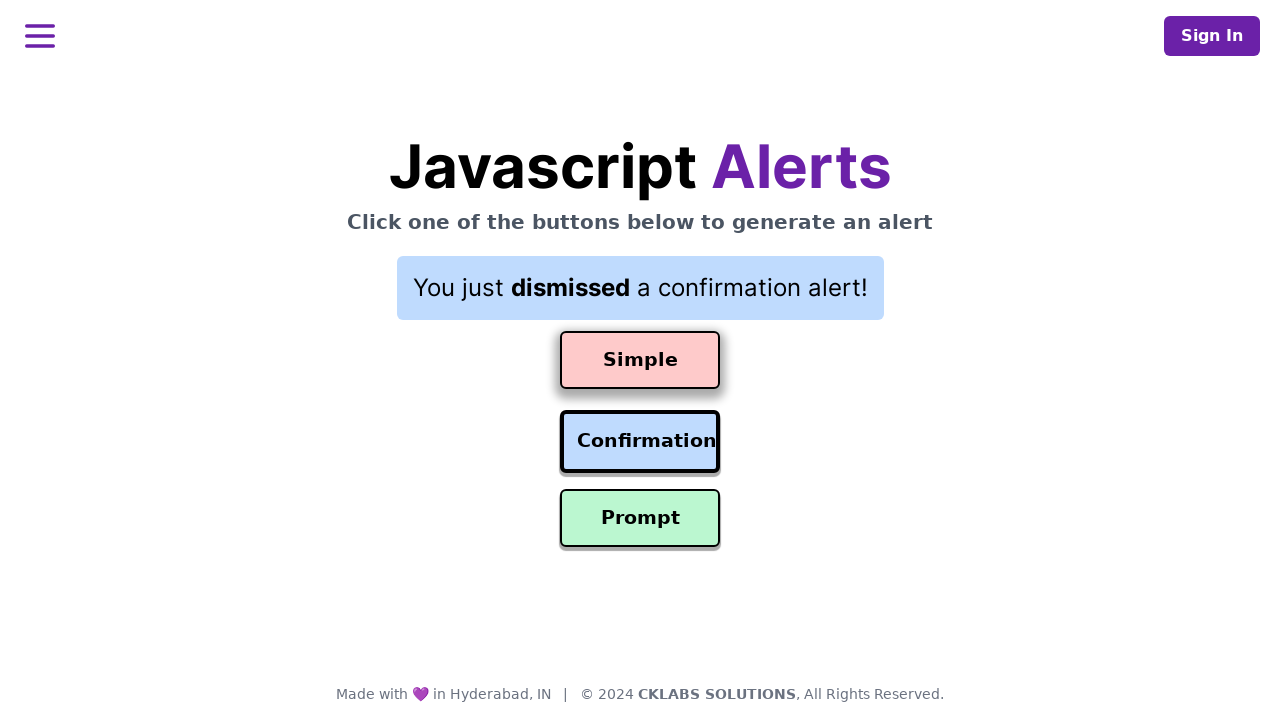

Clicked confirmation button and accepted the alert at (640, 442) on button#confirmation
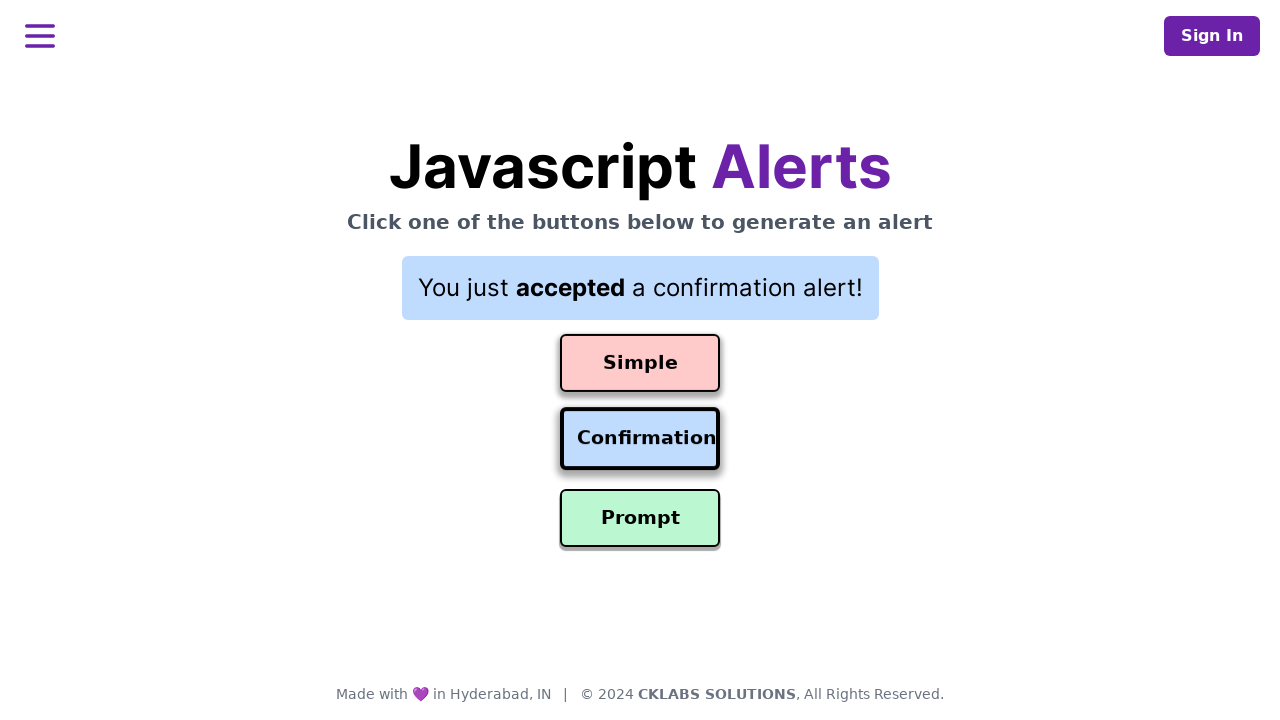

Waited 500ms for first dialog to be handled
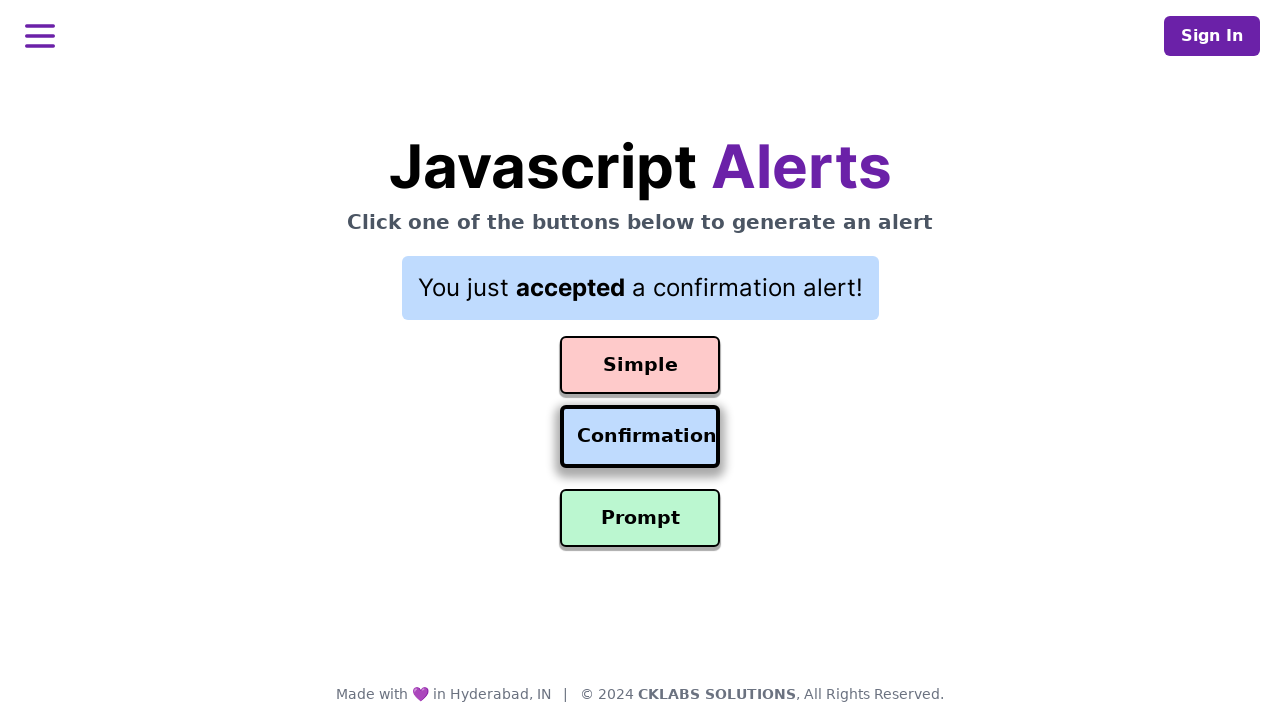

Set up dialog handler to dismiss alerts
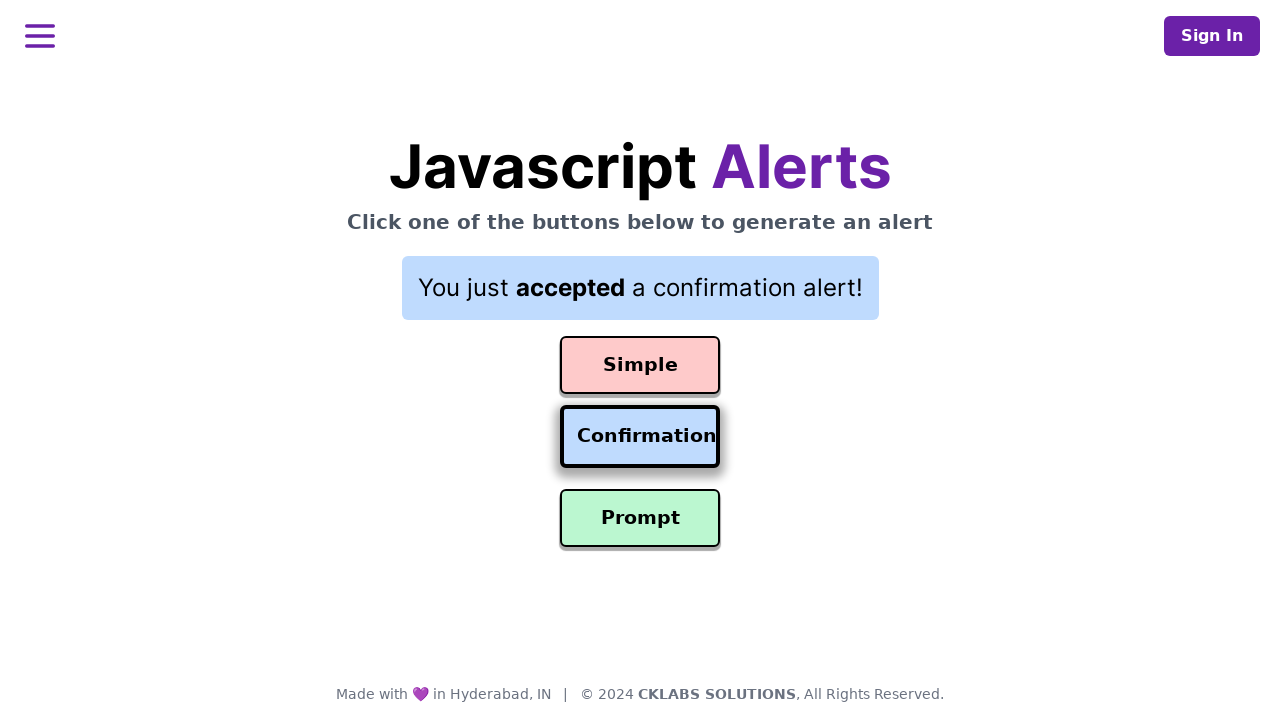

Clicked confirmation button and dismissed the alert at (640, 437) on button#confirmation
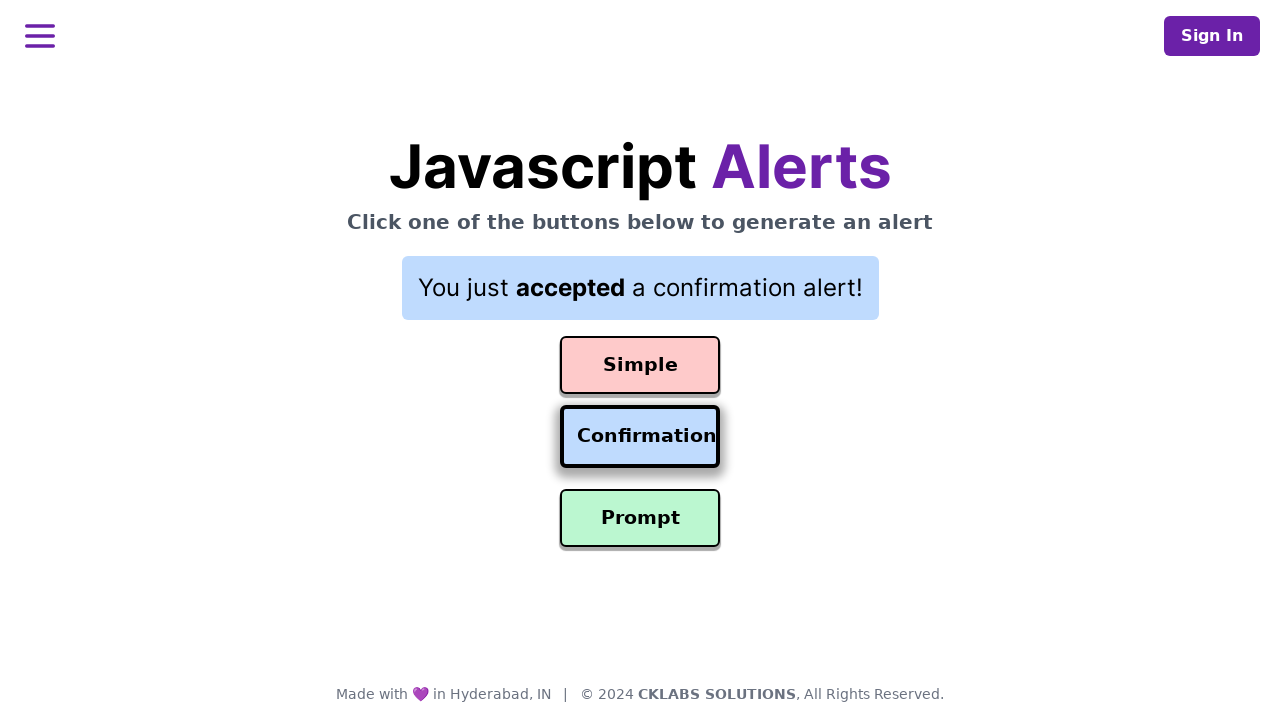

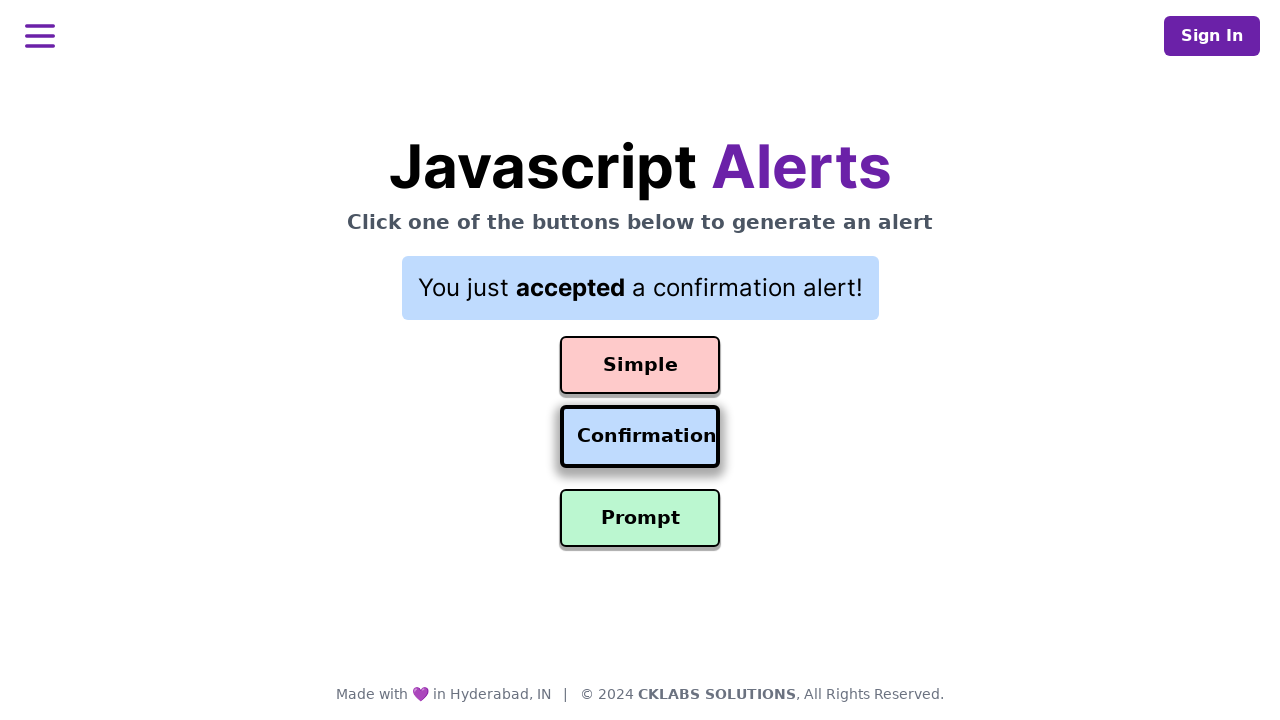